Navigates to YouTube homepage and waits for the page to load

Starting URL: https://www.youtube.com

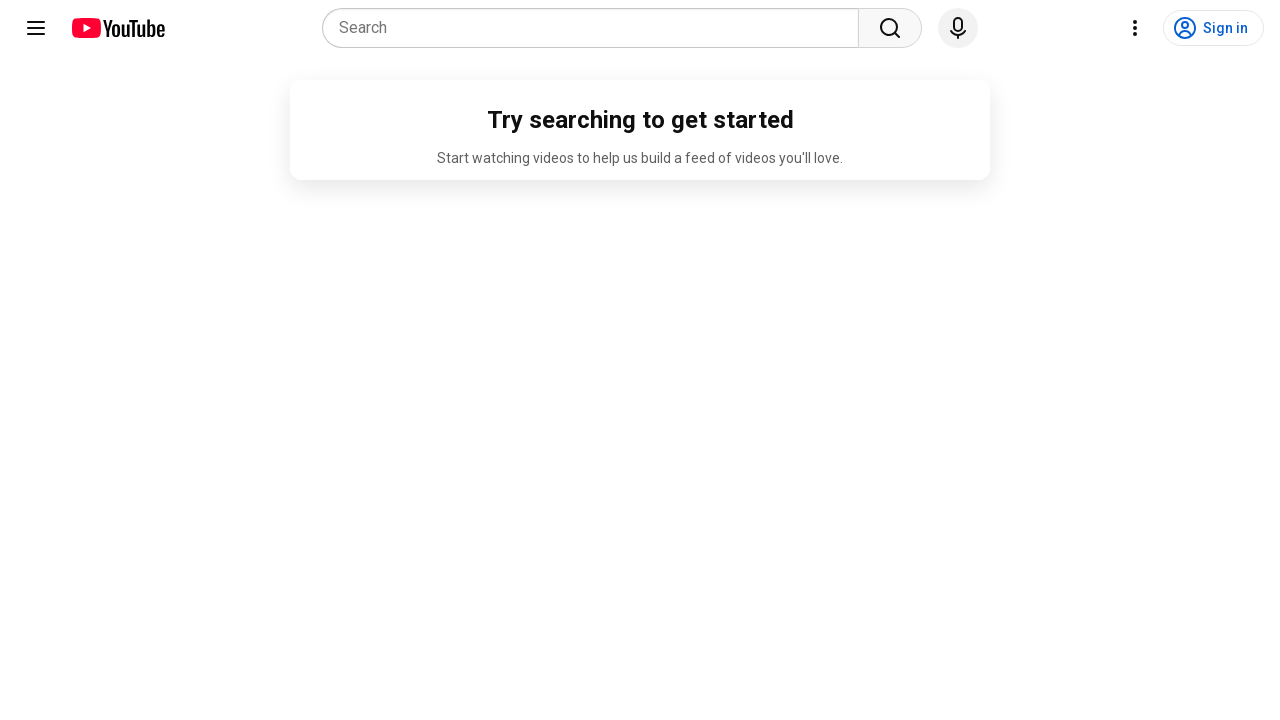

Navigated to YouTube homepage
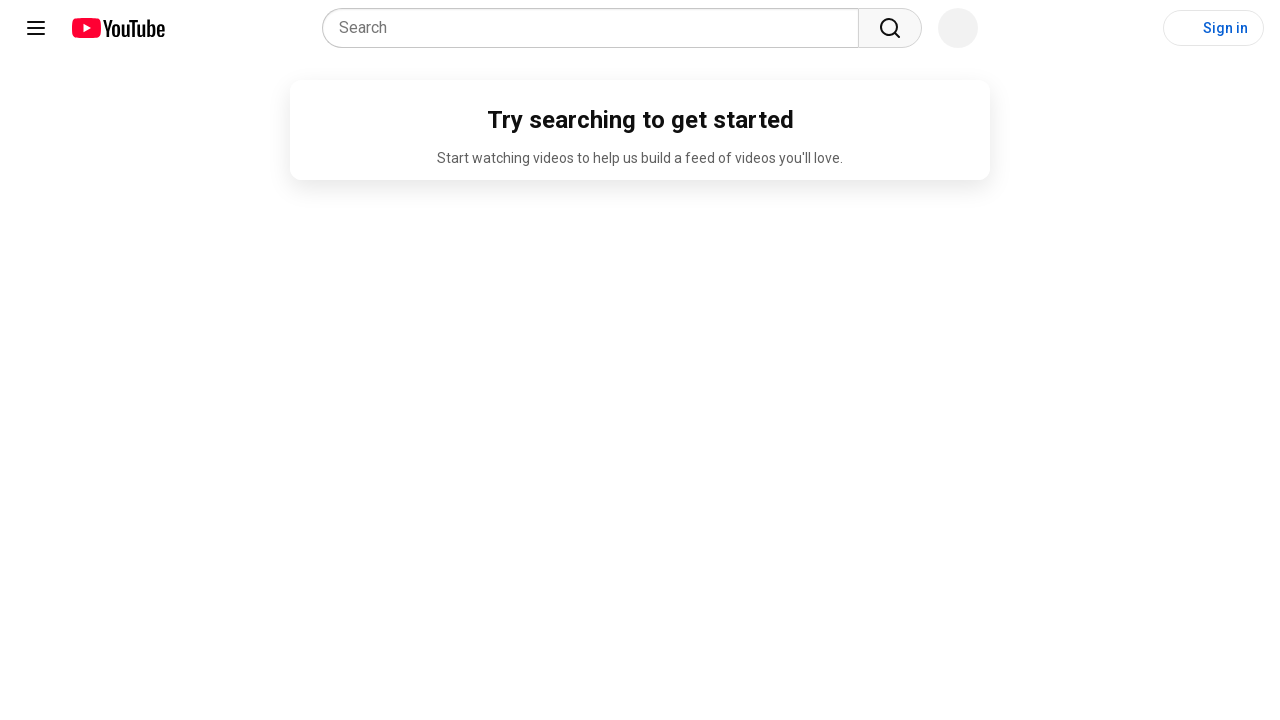

Page loaded - DOM content interactive
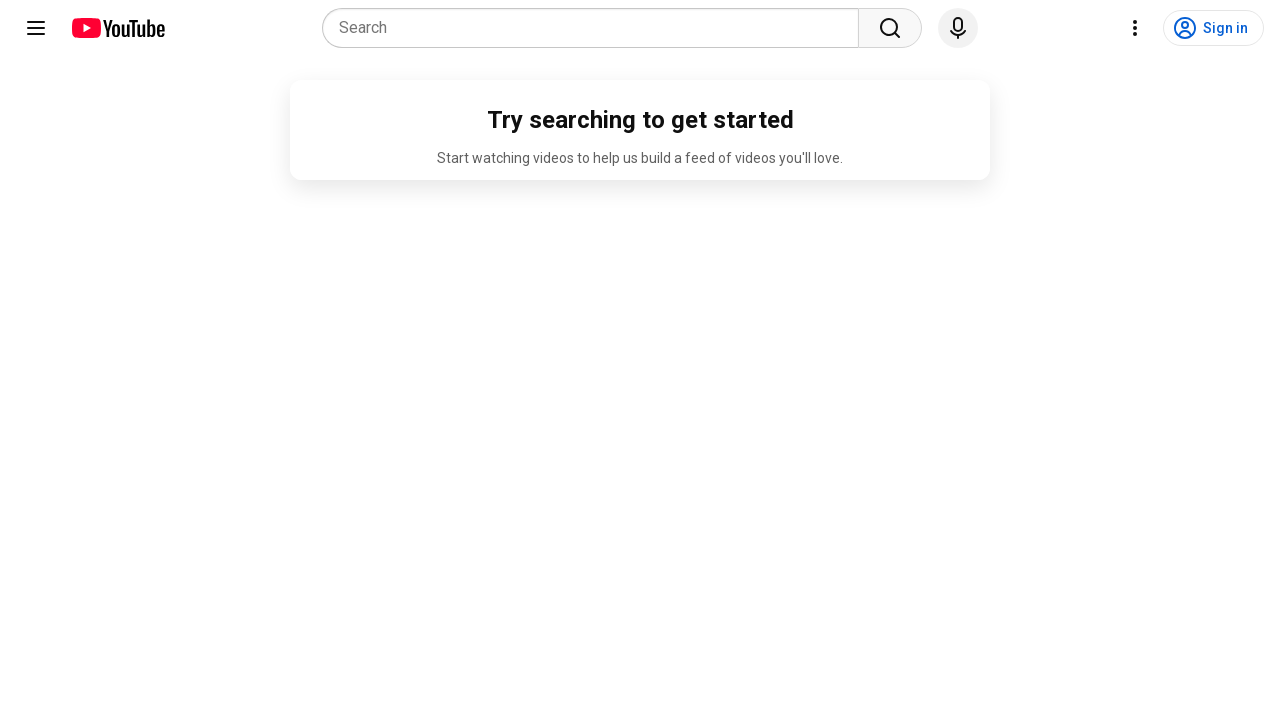

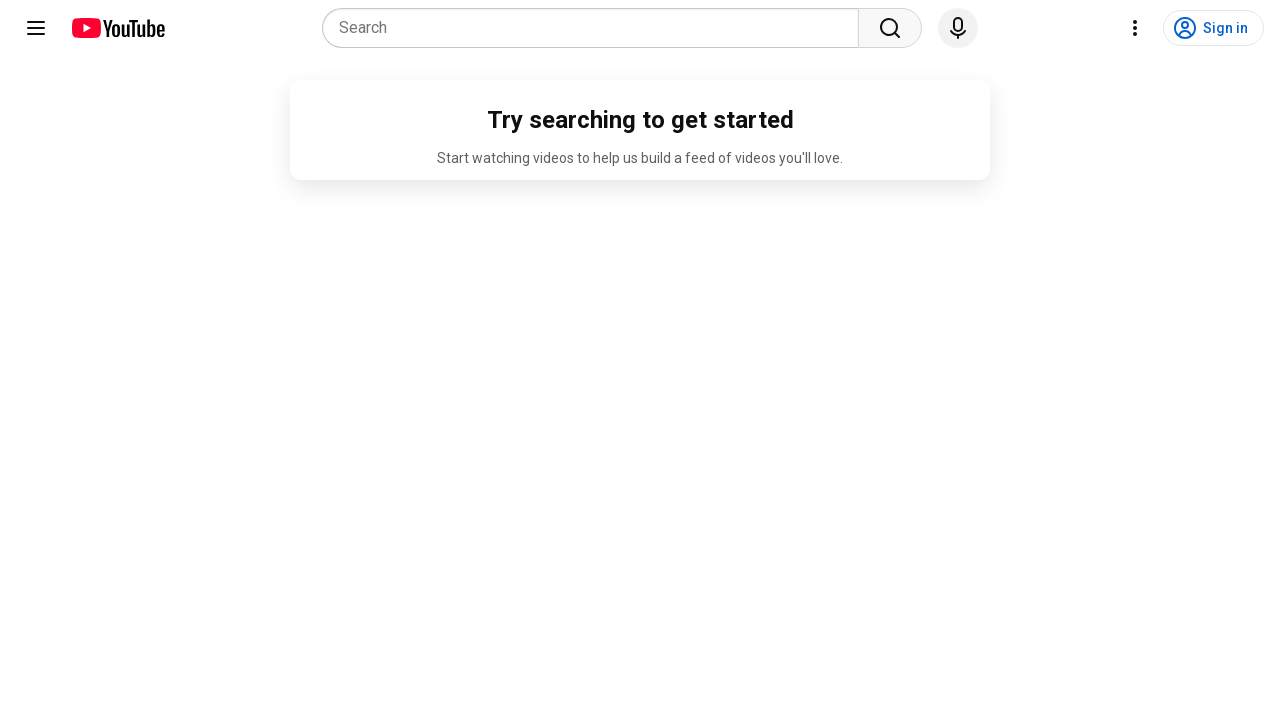